Tests the DemoQA Practice Form by filling out all form fields including name, email, gender, hobbies, subjects, date of birth, and address, then submitting the form.

Starting URL: https://demoqa.com/

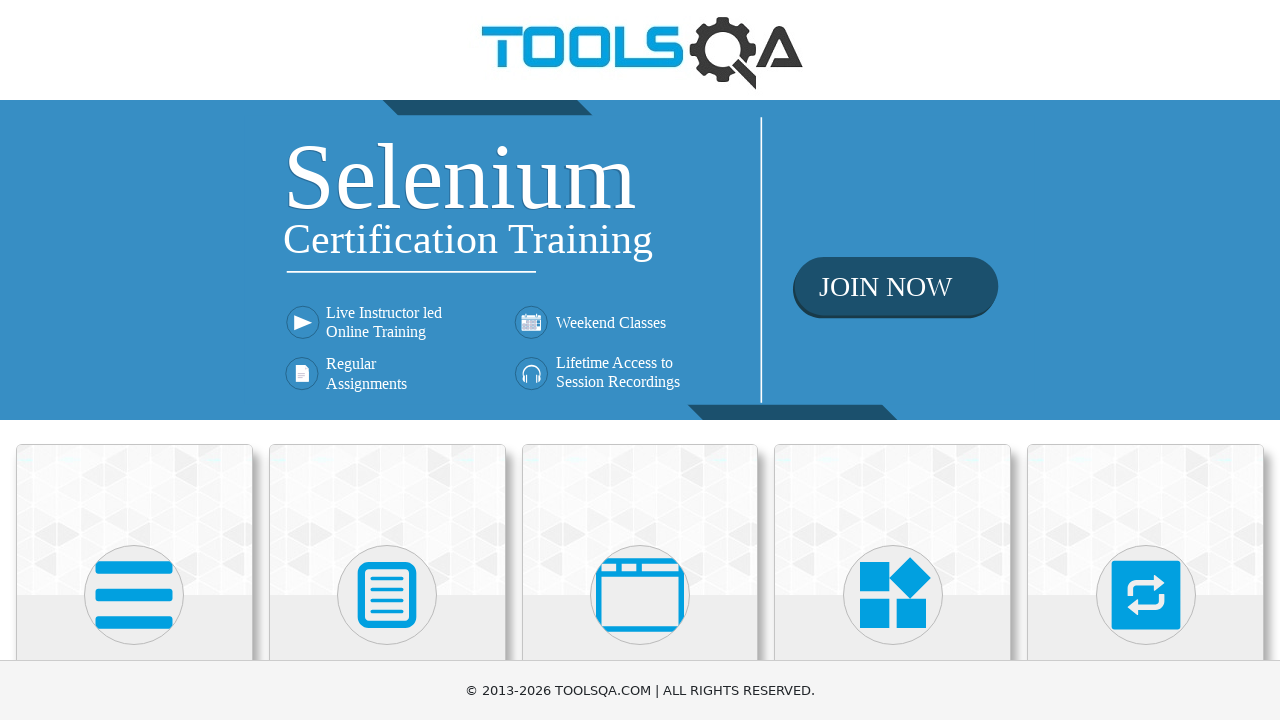

Clicked on Forms section at (387, 360) on xpath=(//div[@class='card-body'])[2]
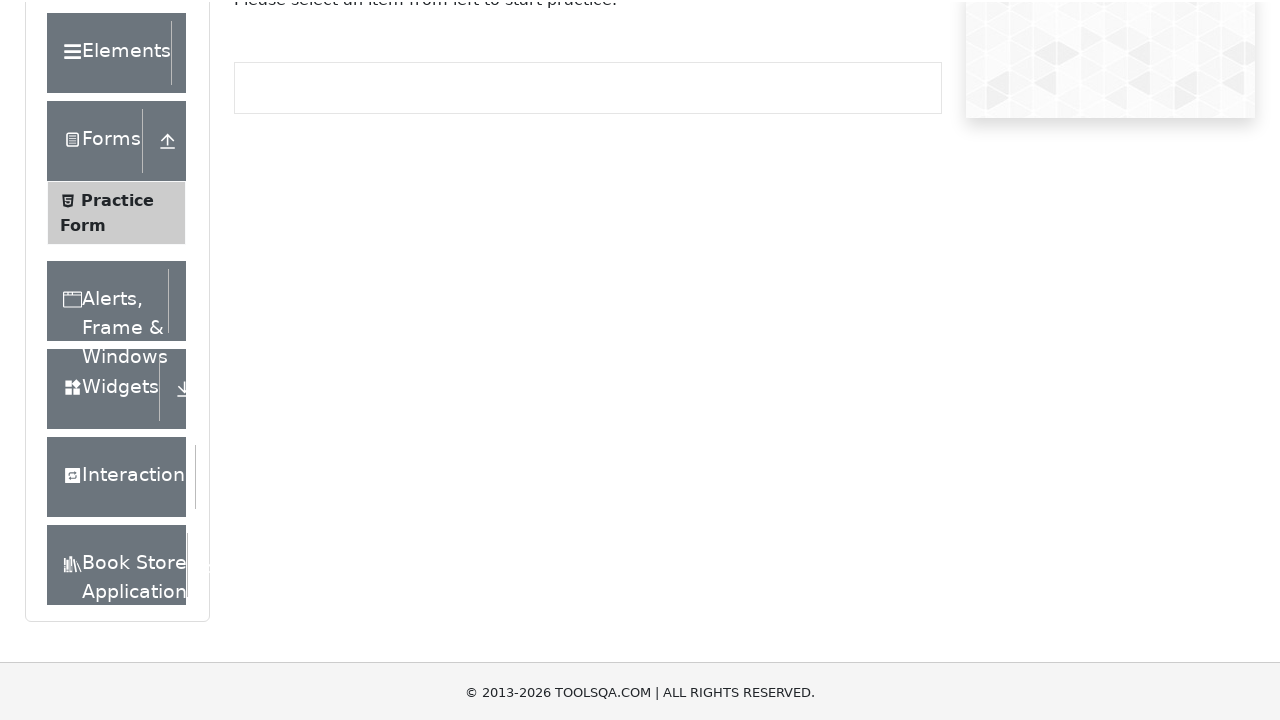

Clicked on Practice Form at (117, 336) on xpath=//span[text()='Practice Form']
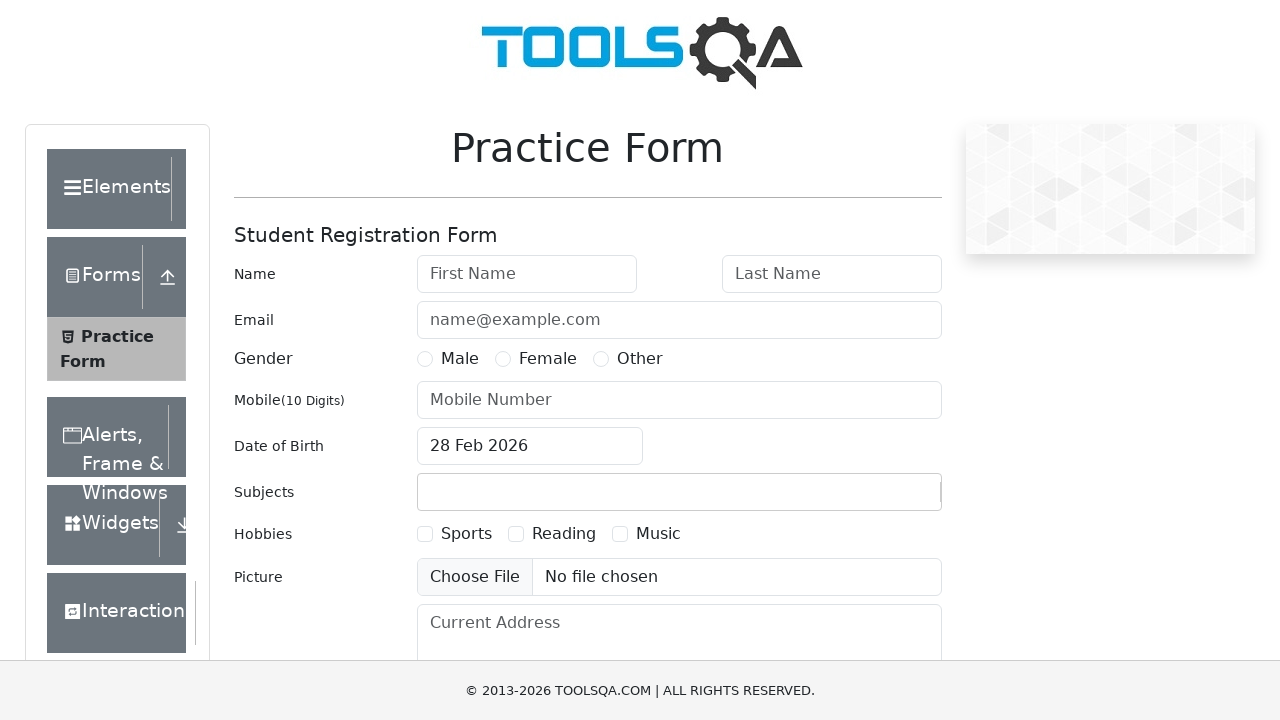

Filled first name with 'Michael' on #firstName
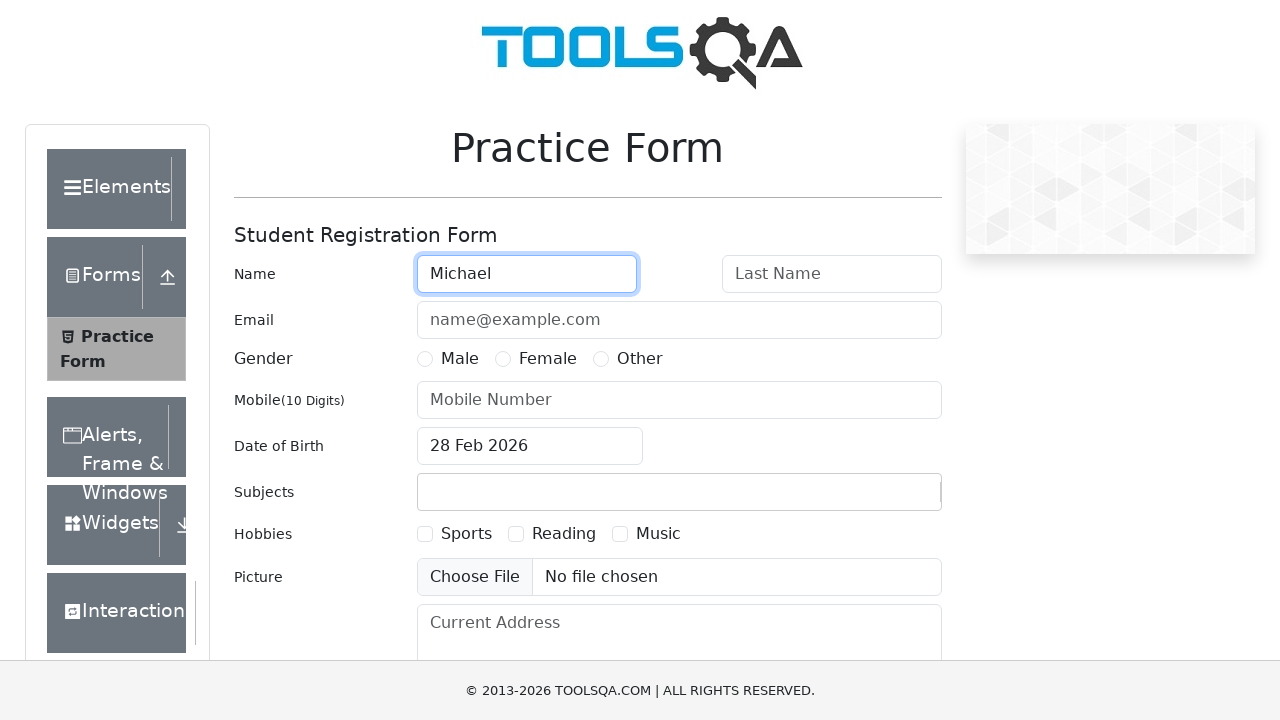

Filled email with 'michael.test@example.com' on #userEmail
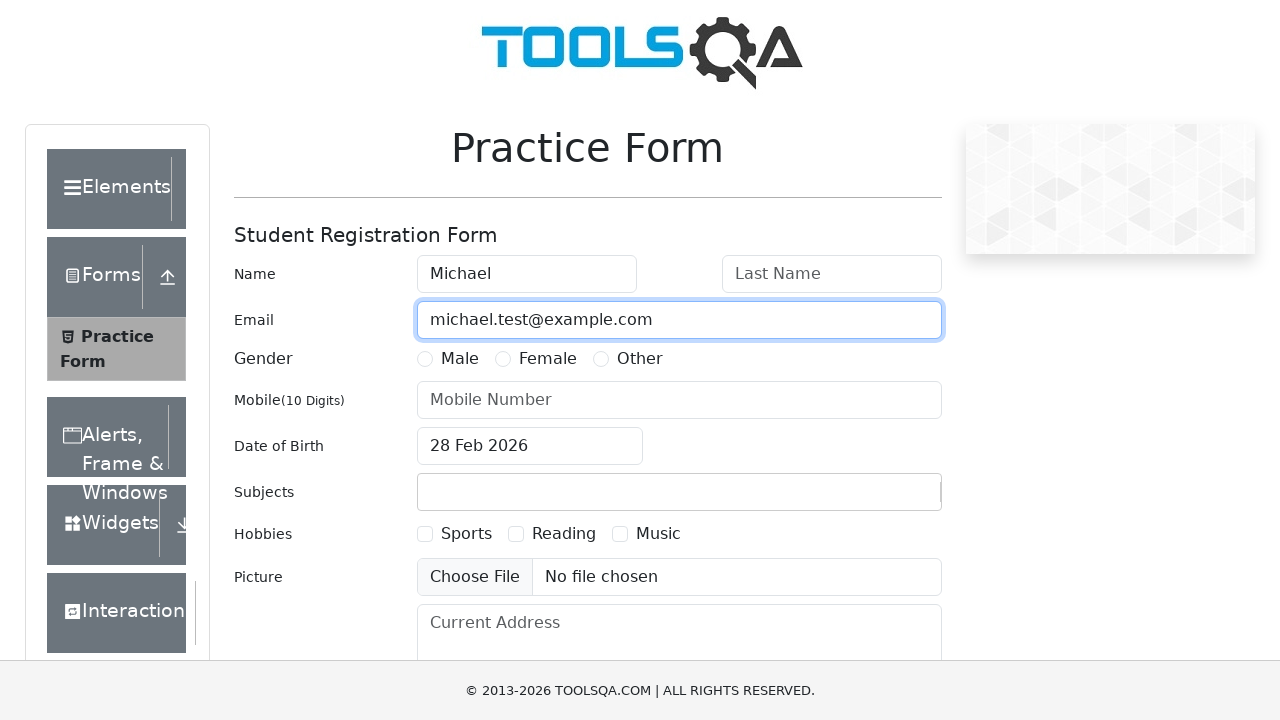

Filled current address with '123 Test Street, New York, NY 10001' on #currentAddress
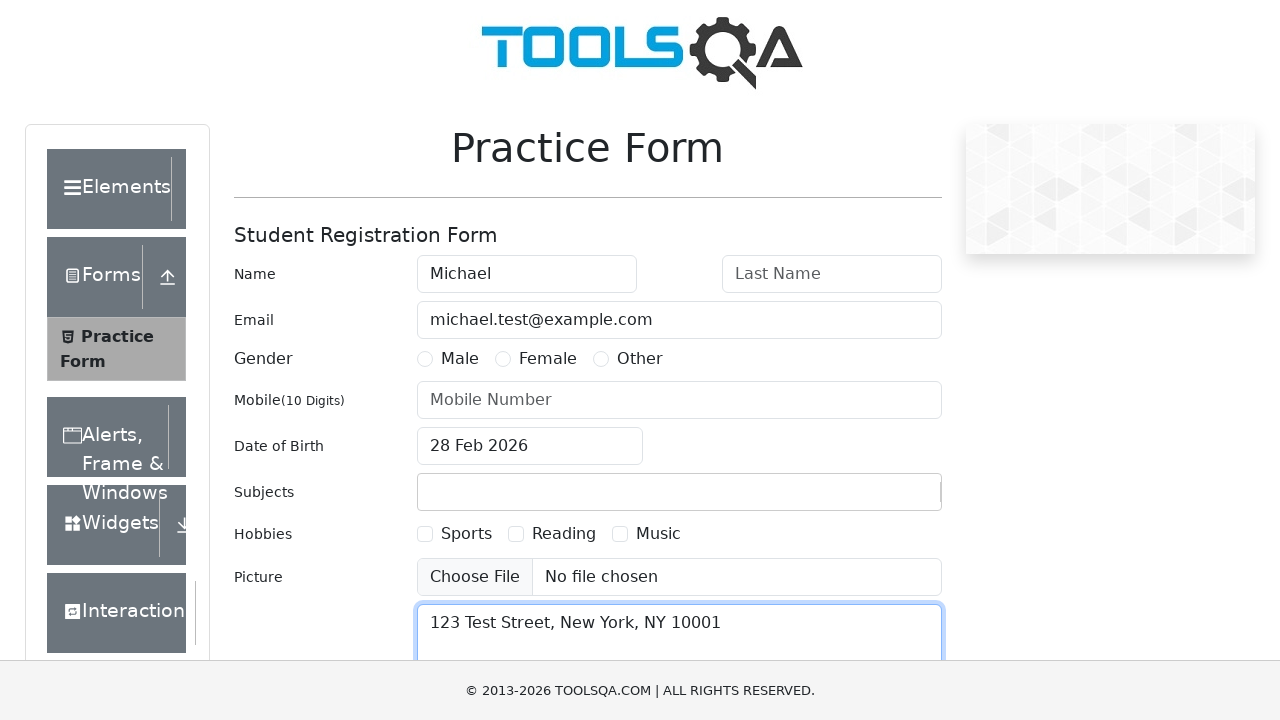

Filled last name with 'Olgun' on #lastName
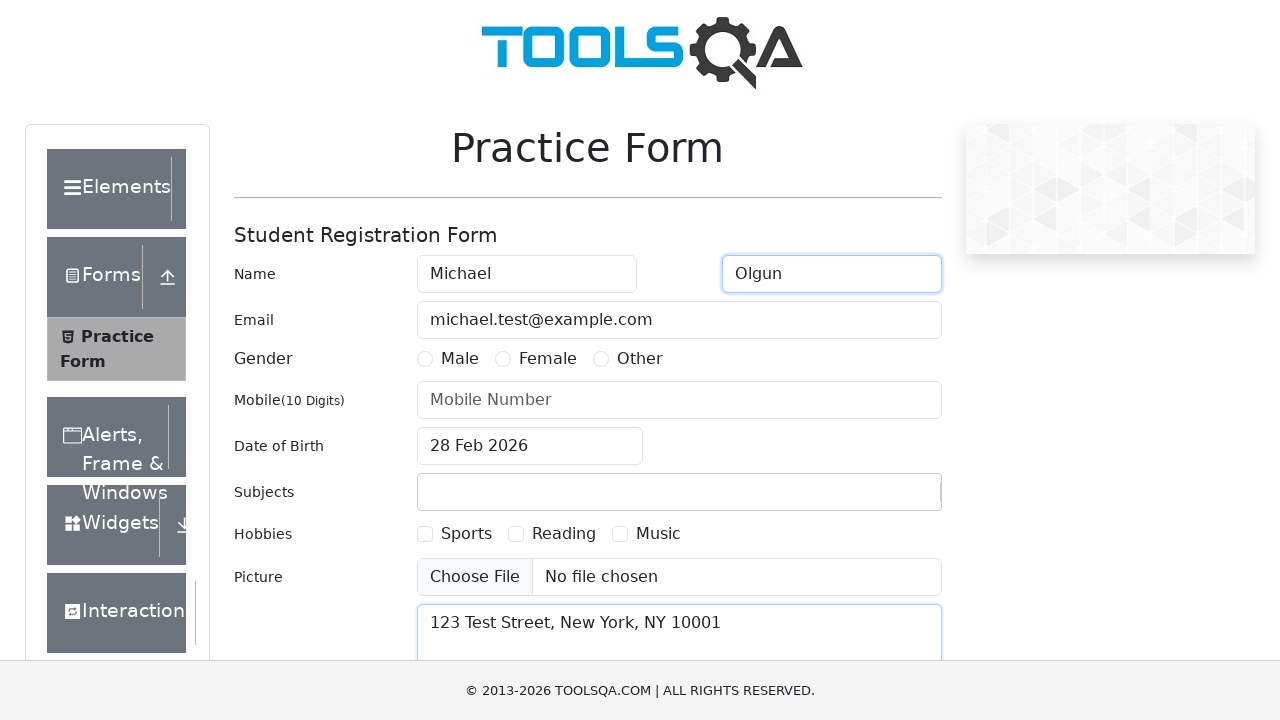

Filled phone number with '1234567890' on #userNumber
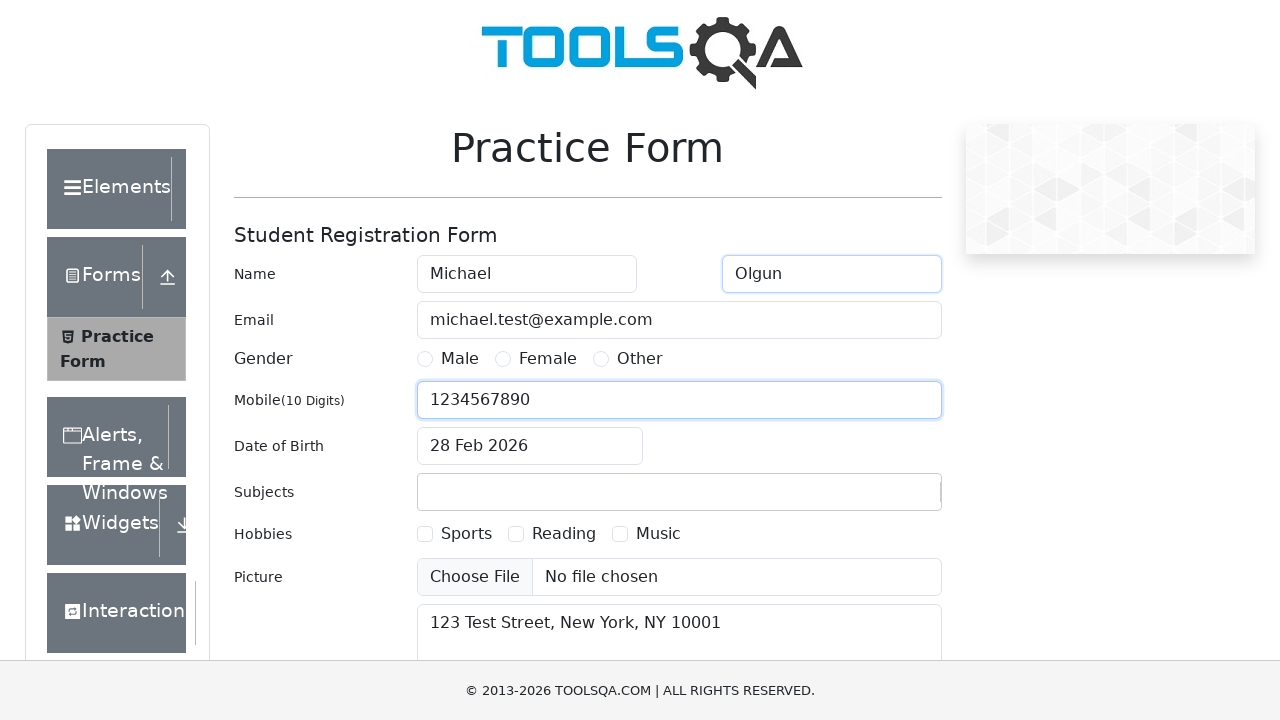

Selected gender as Male at (460, 359) on label[for='gender-radio-1']
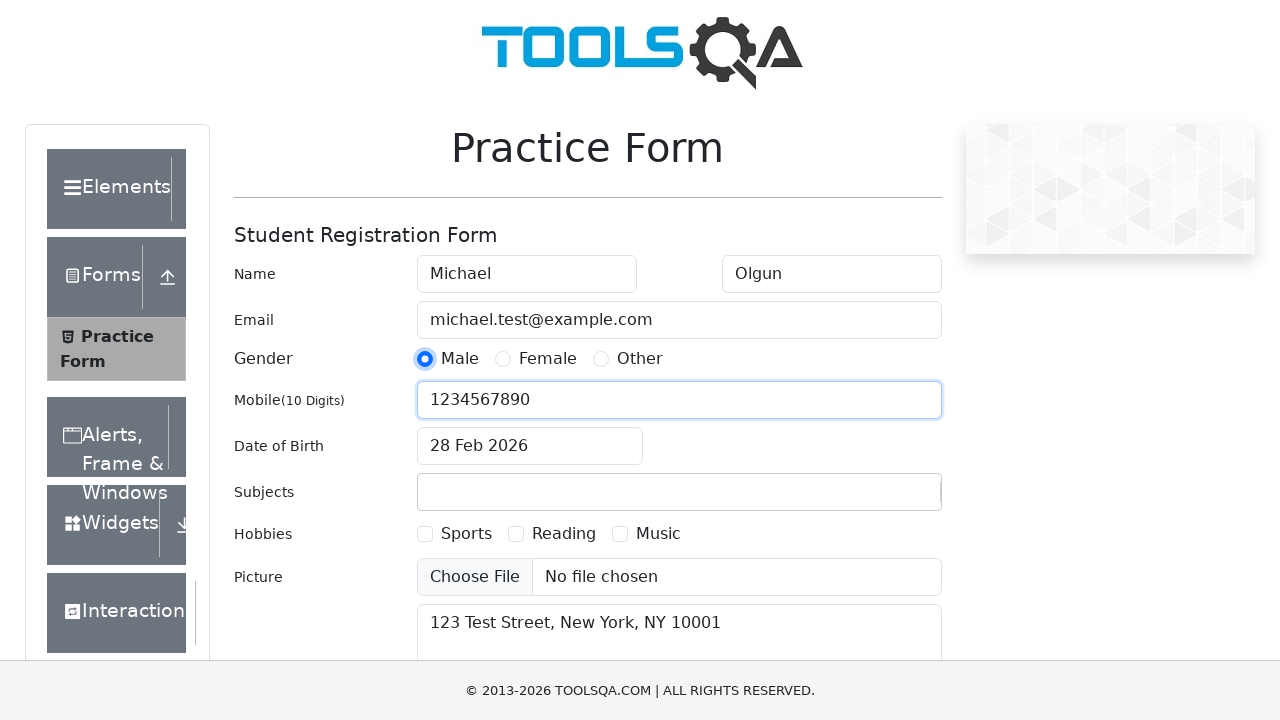

Selected hobby as Sports at (466, 534) on label[for='hobbies-checkbox-1']
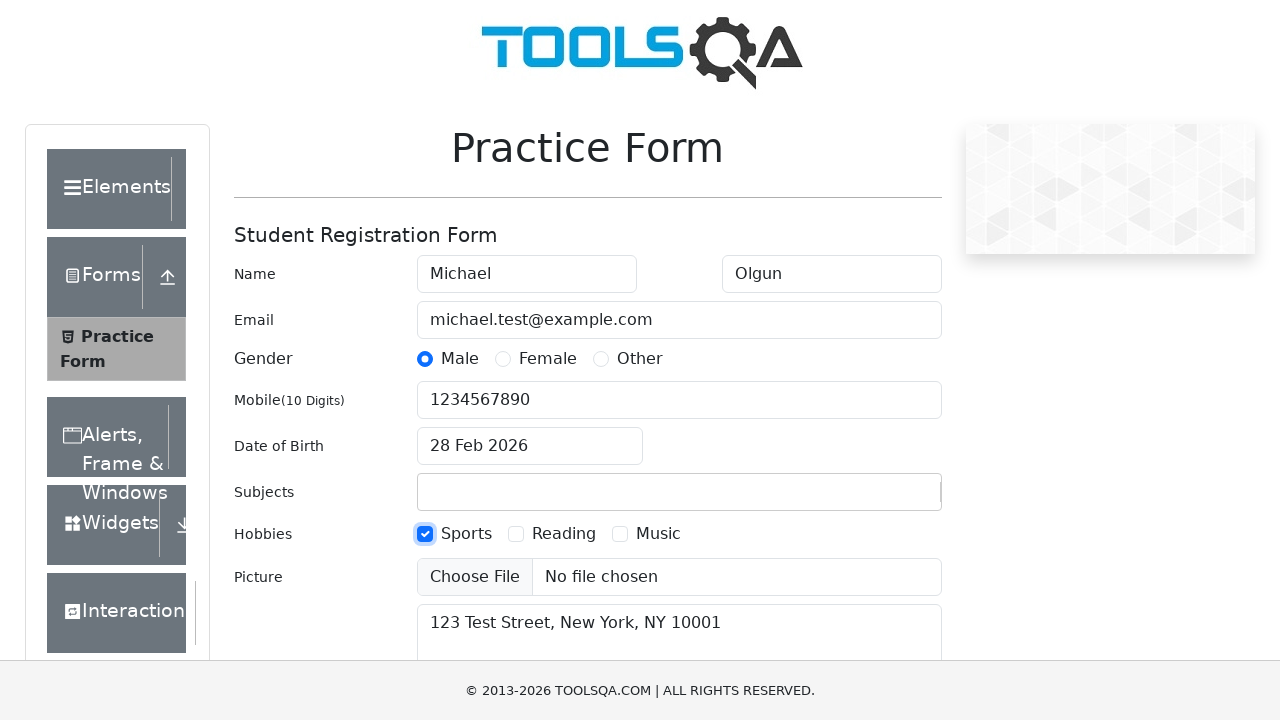

Filled subject input with 'English' on #subjectsInput
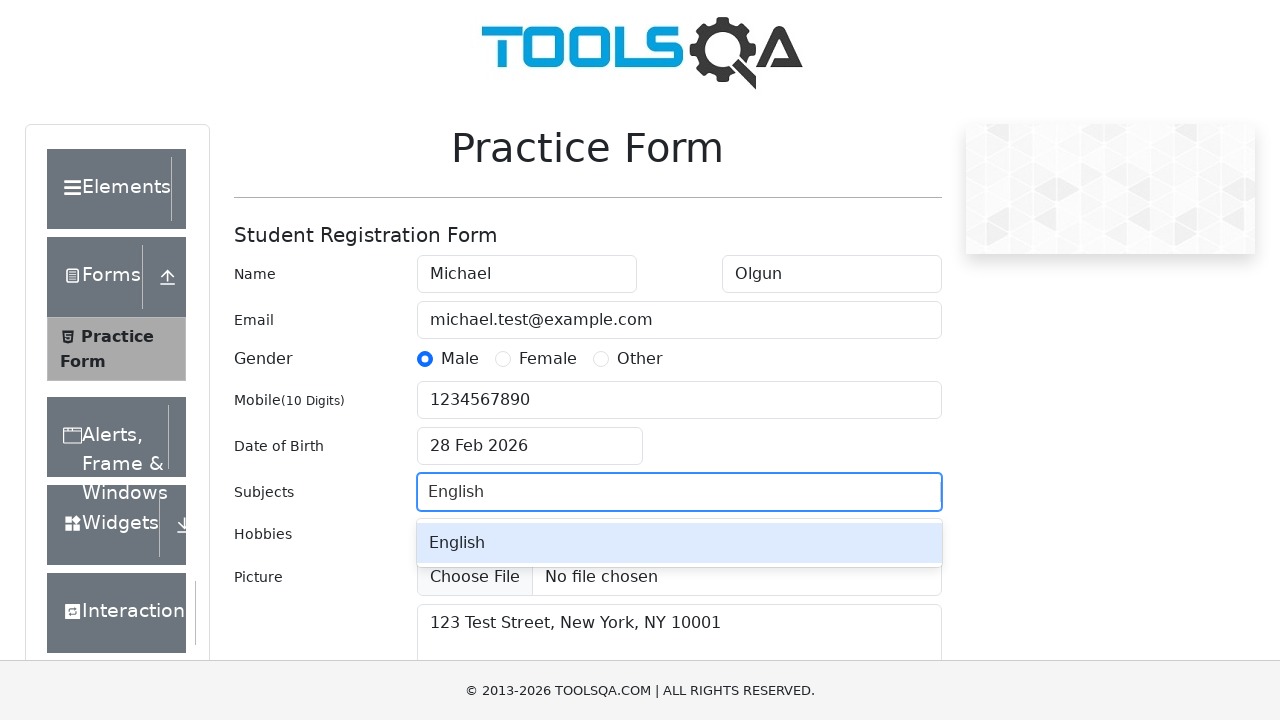

Pressed Enter to add English subject
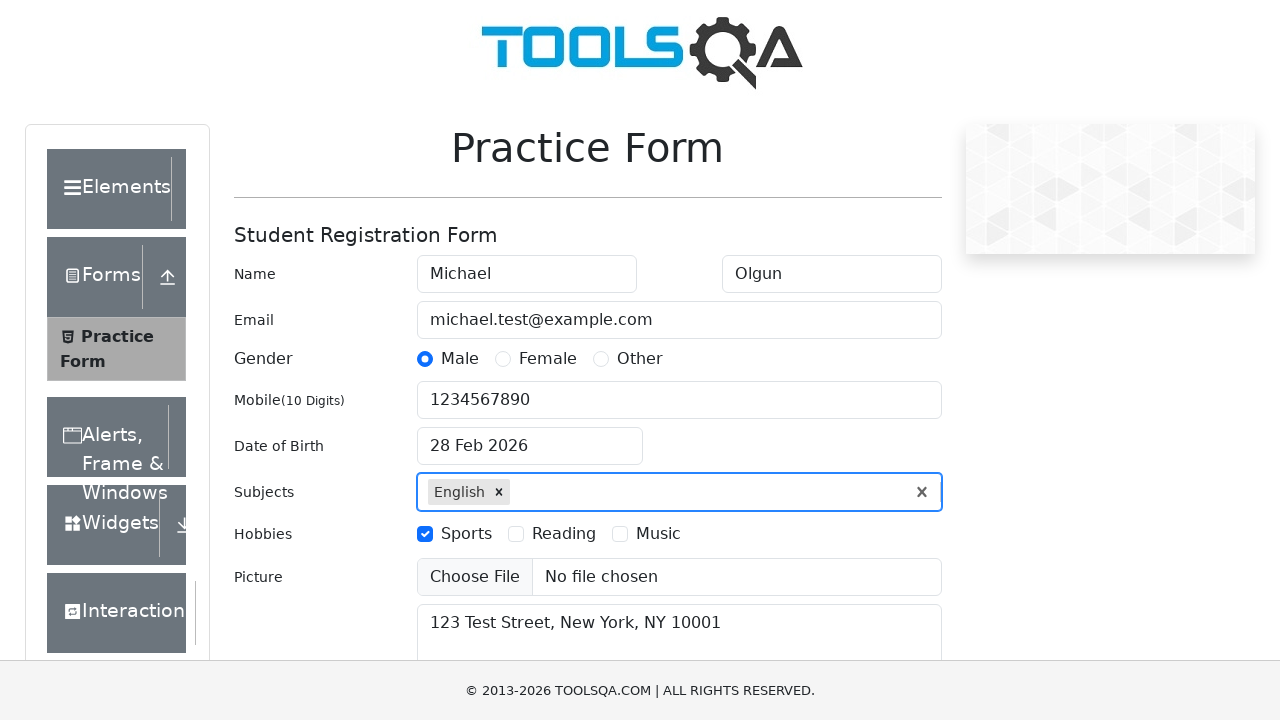

Clicked on date of birth input to open date picker at (530, 446) on #dateOfBirthInput
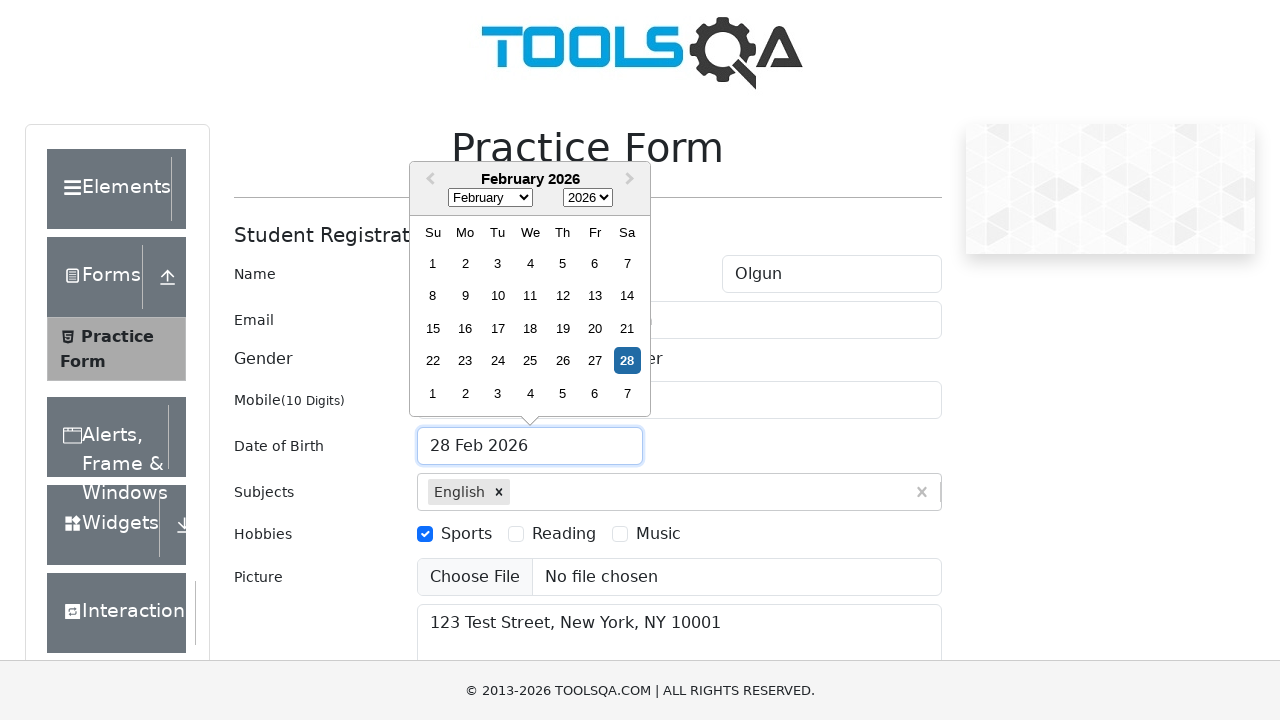

Clicked on month select dropdown at (490, 198) on xpath=//select[@class='react-datepicker__month-select']
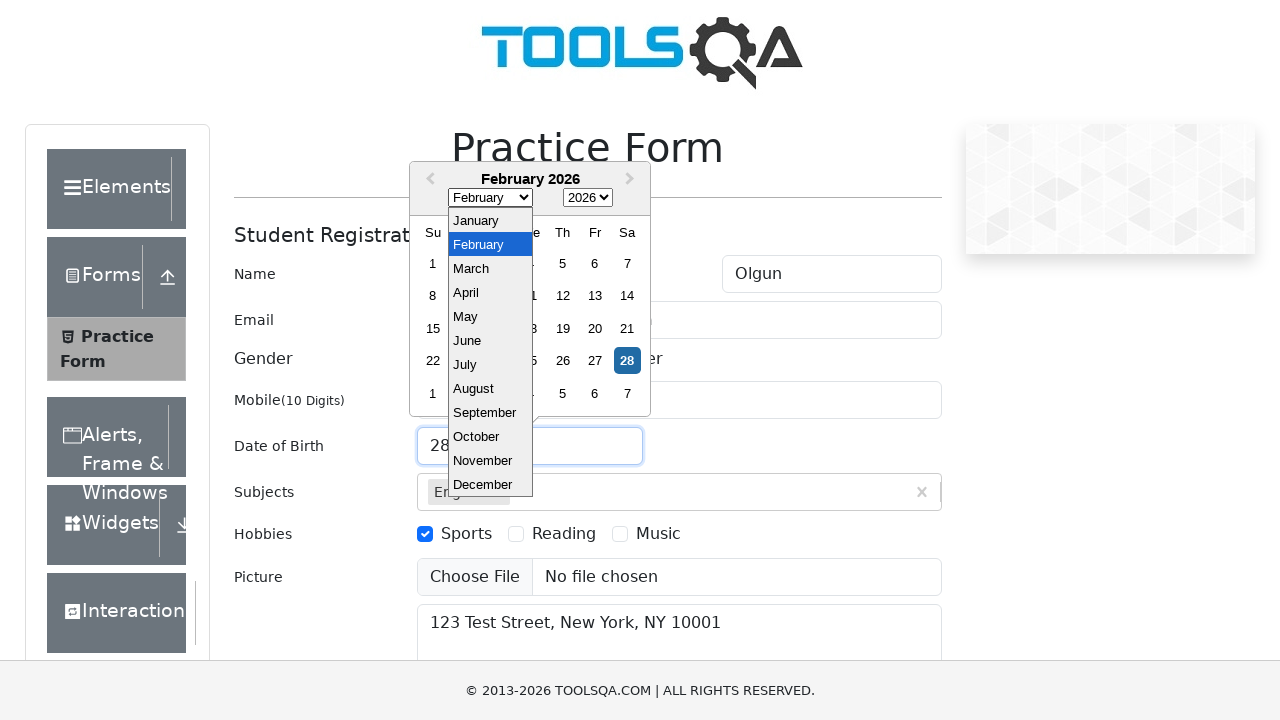

Selected March (month 2) on select.react-datepicker__month-select
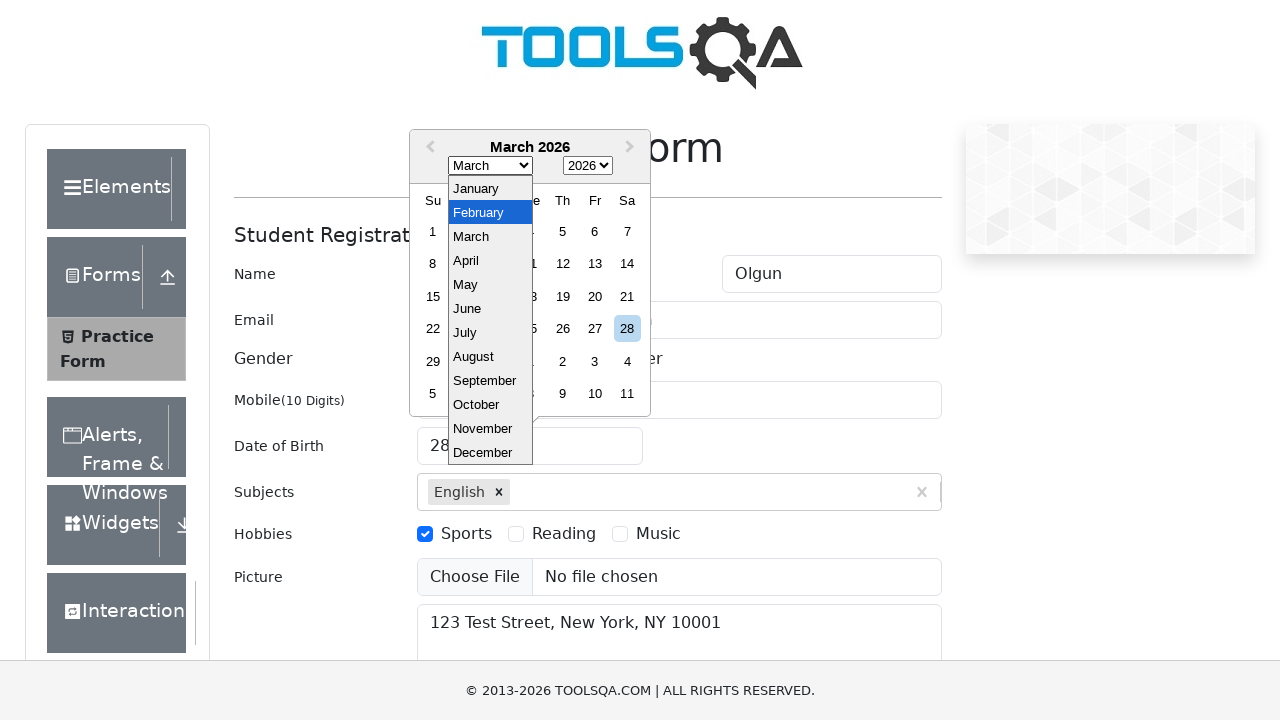

Clicked on year select dropdown at (588, 166) on xpath=//select[@class='react-datepicker__year-select']
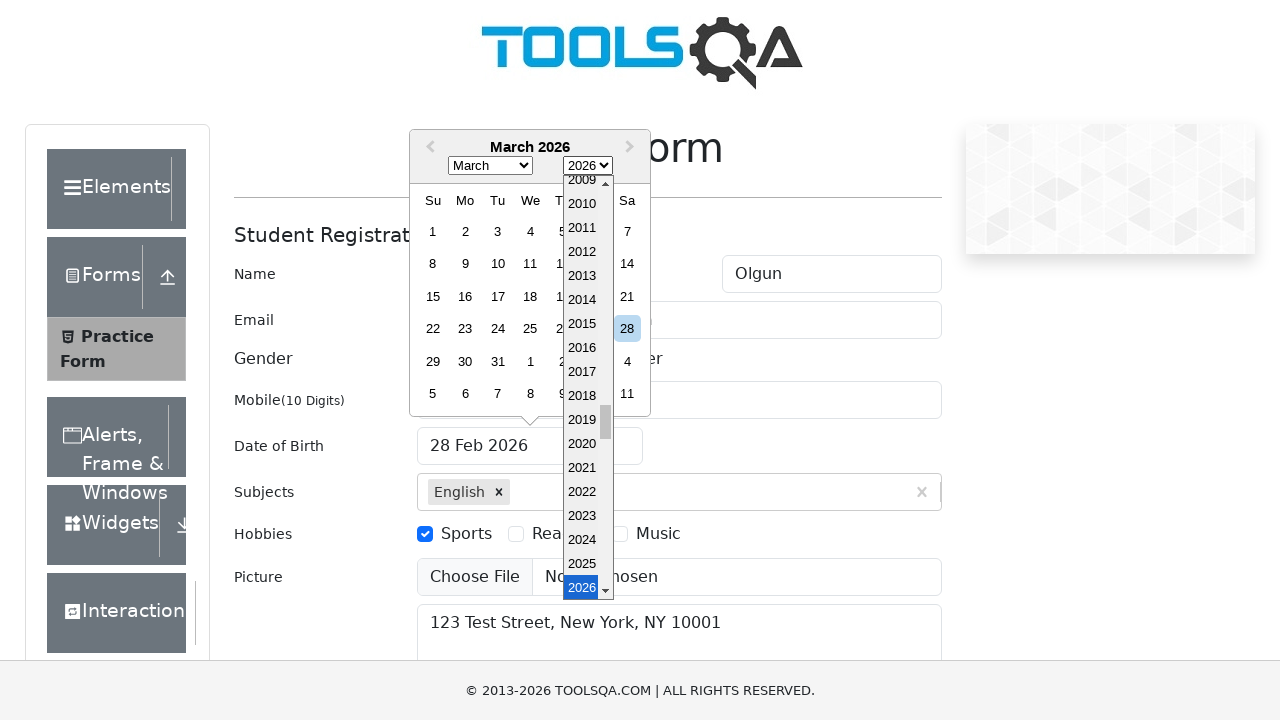

Selected year 1994 on select.react-datepicker__year-select
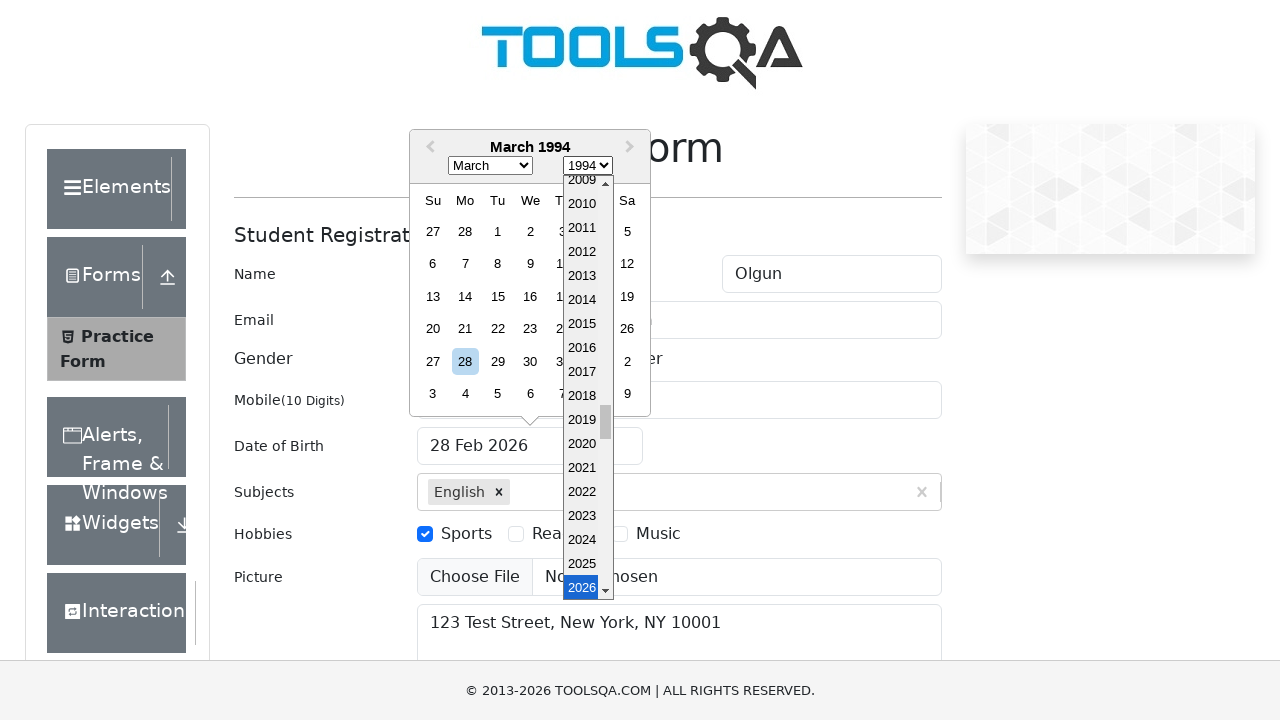

Selected day 6 from date picker at (433, 264) on xpath=//div[@class='react-datepicker__day react-datepicker__day--006 react-datep
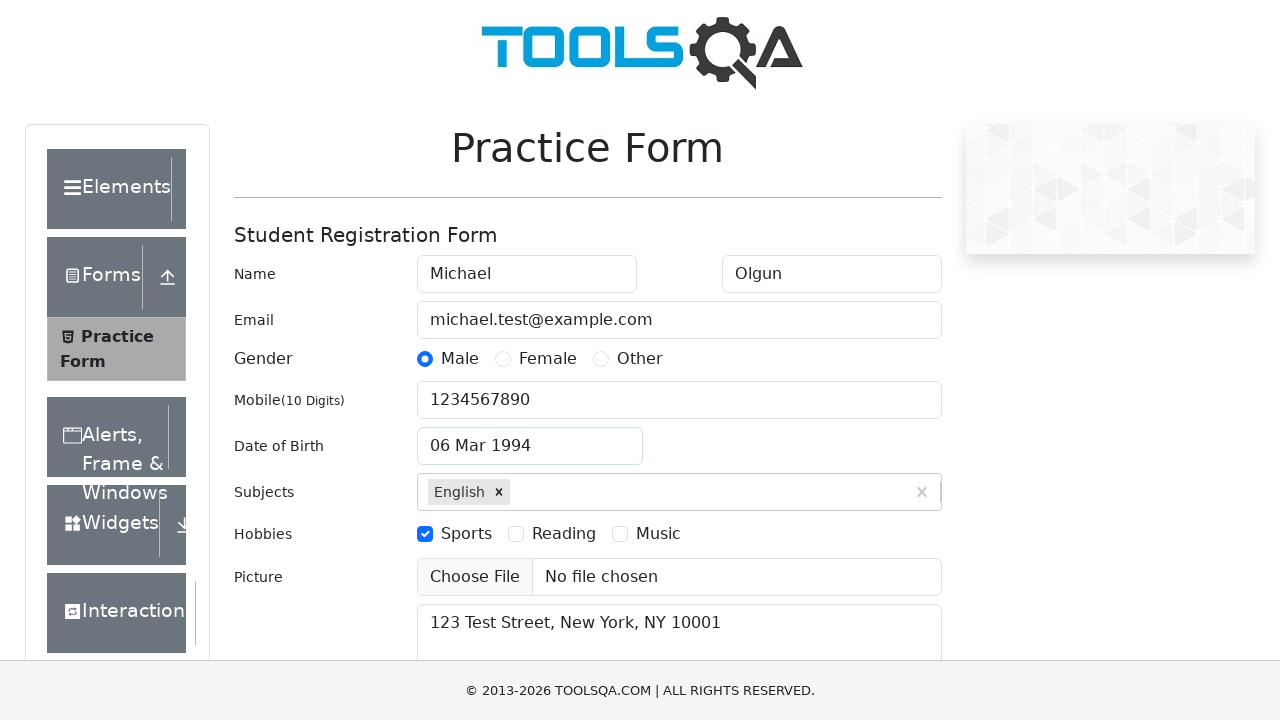

Scrolled to submit button
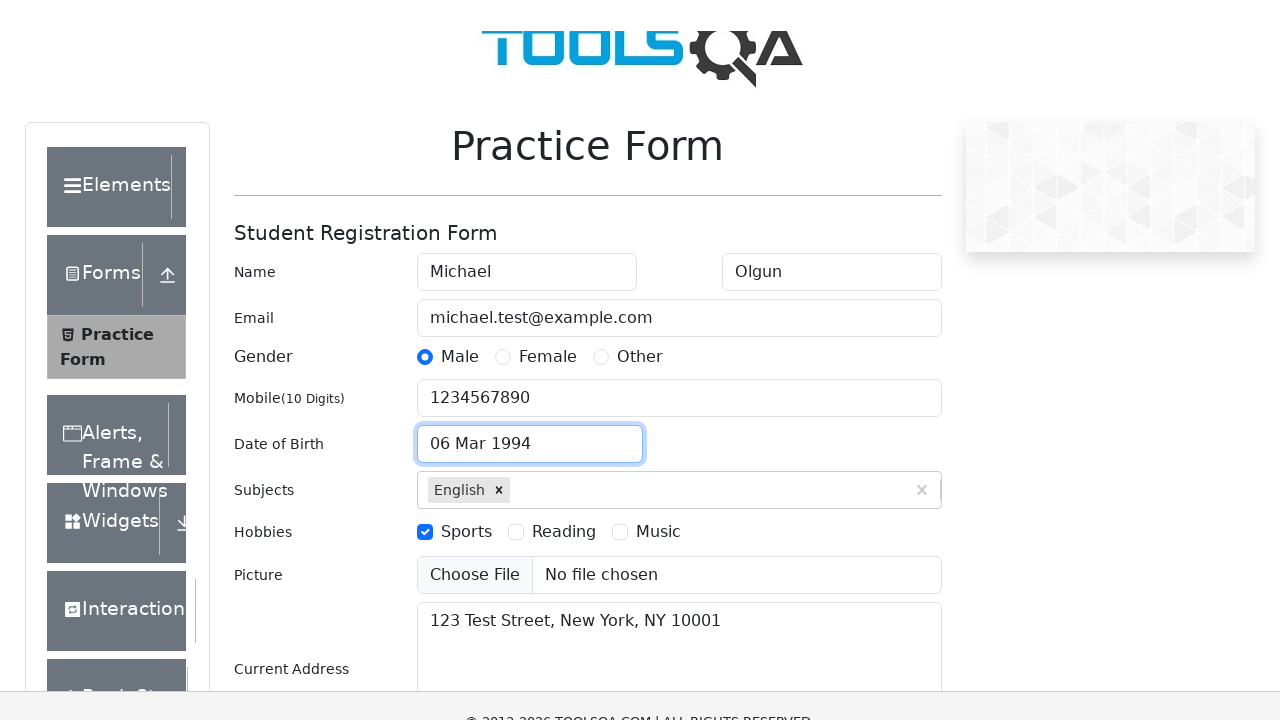

Clicked submit button to submit the form at (885, 499) on button#submit
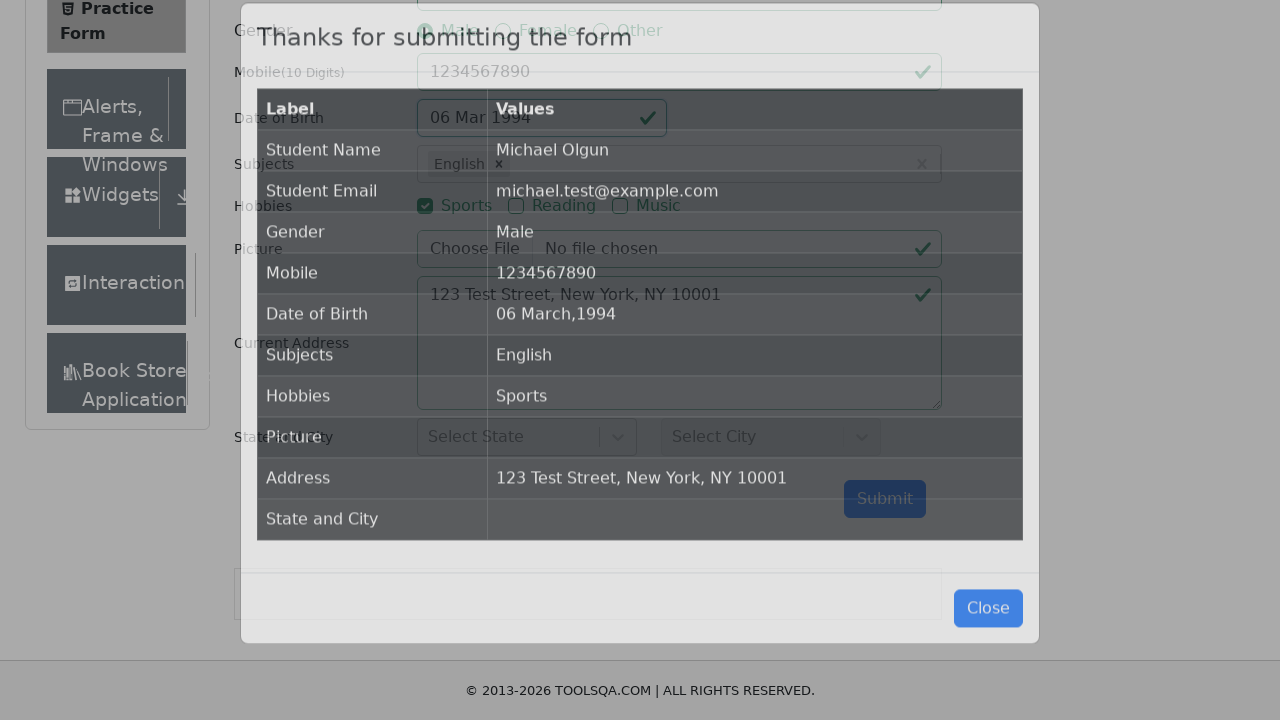

Wait for submission modal to appear
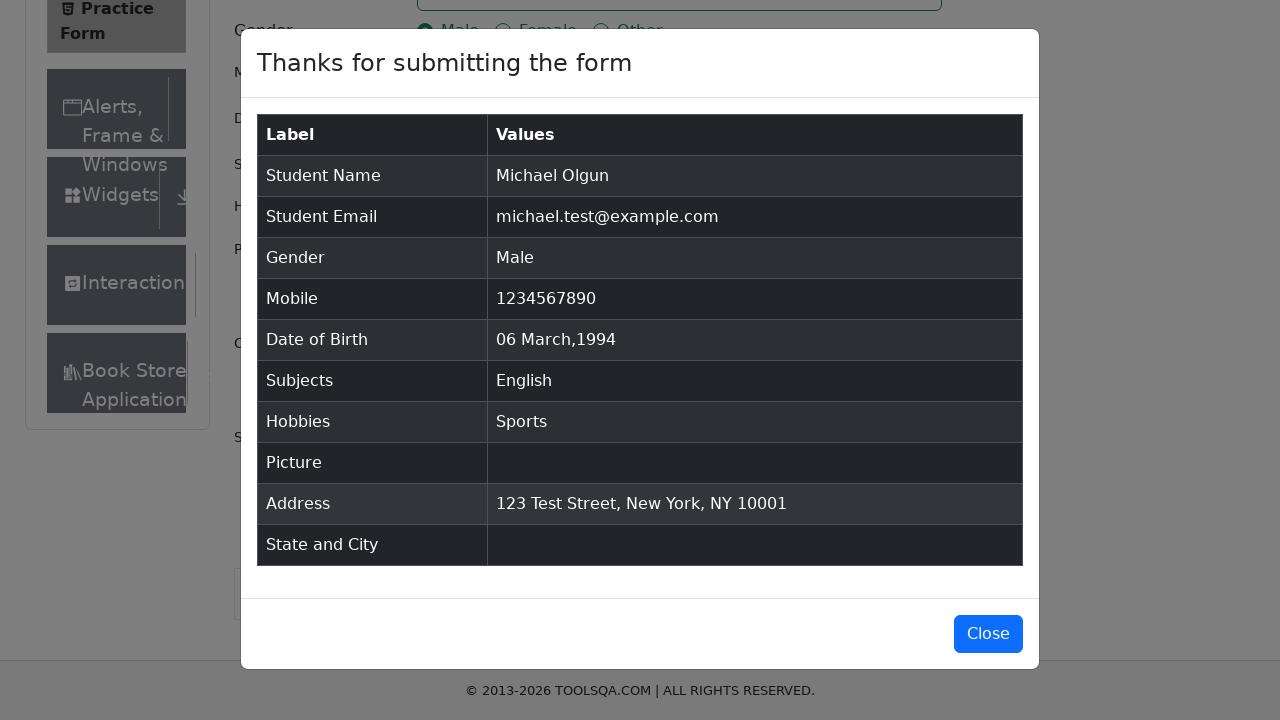

Closed submission confirmation modal at (988, 634) on #closeLargeModal
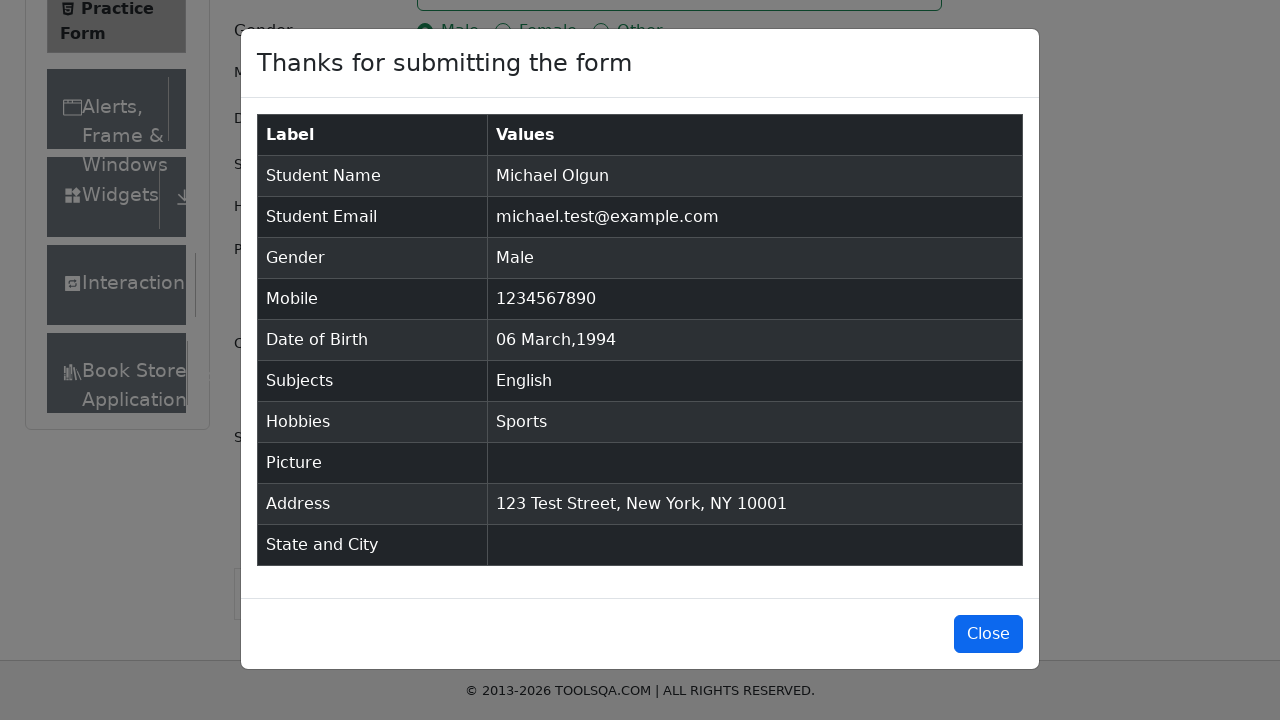

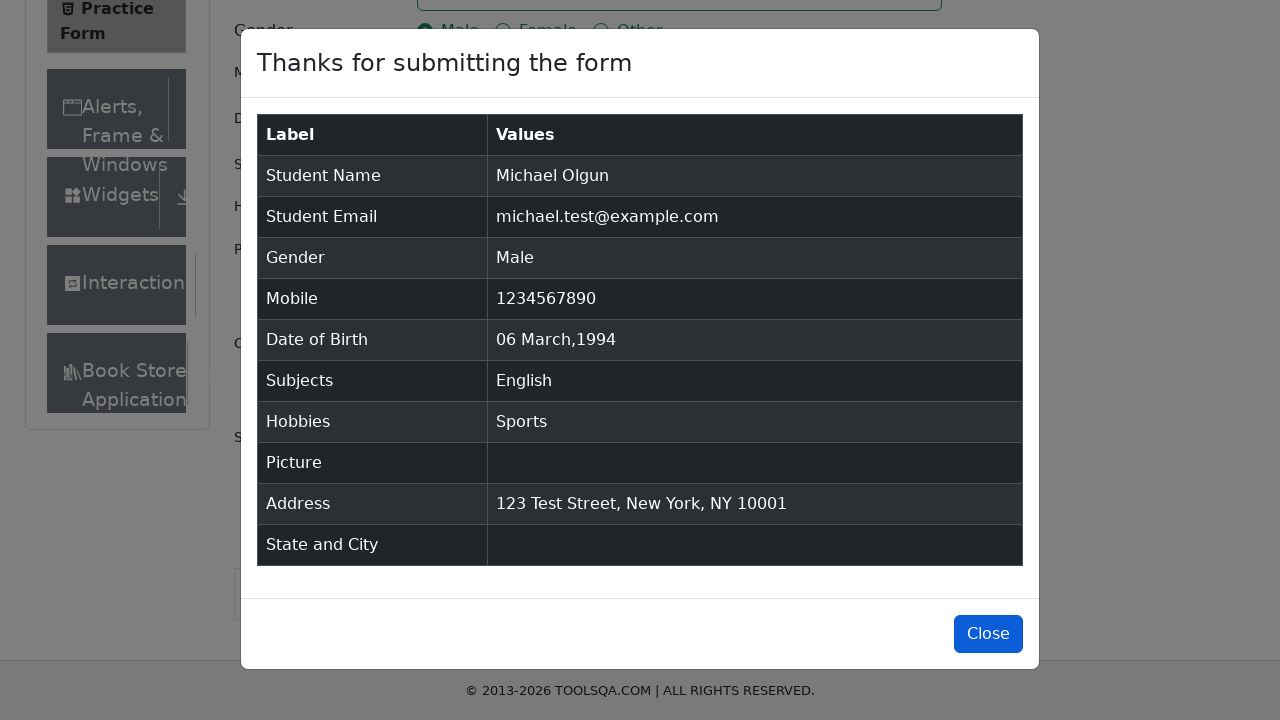